Tests the add-to-cart functionality on a demo e-commerce site by clicking the add to cart button for the first product and verifying the product appears in the cart panel.

Starting URL: https://bstackdemo.com/

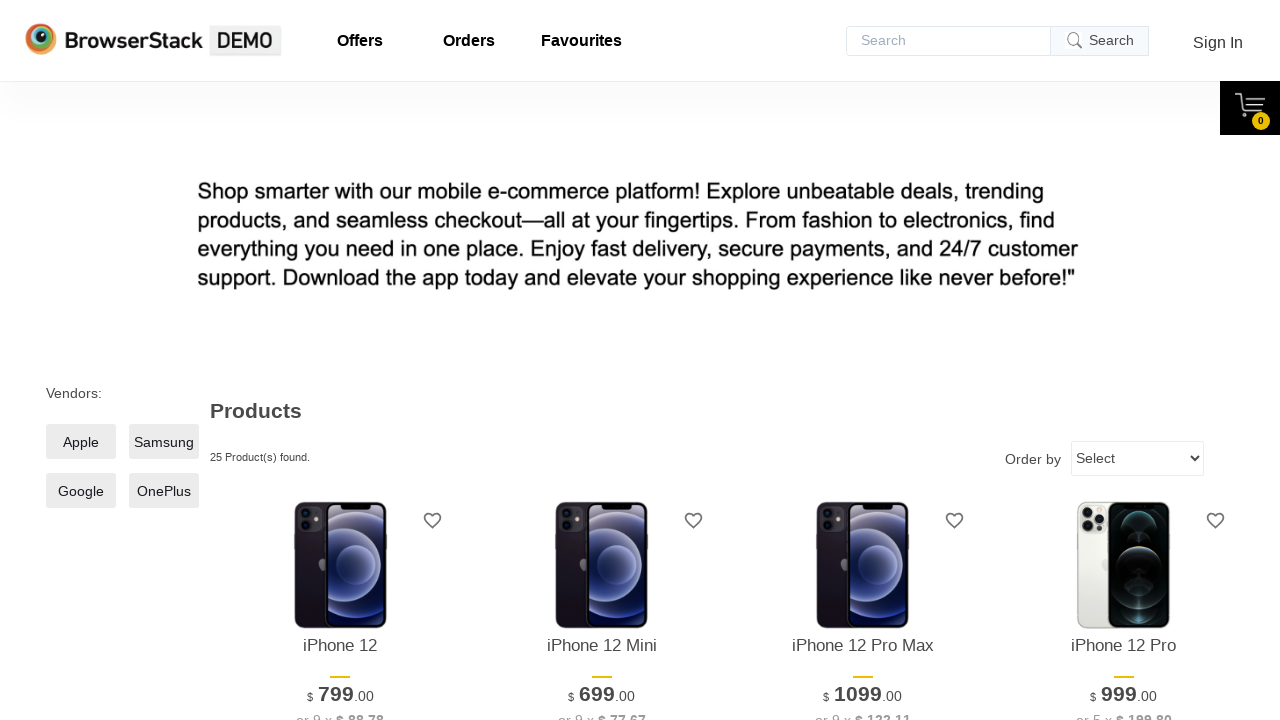

Waited for page to load with title 'StackDemo'
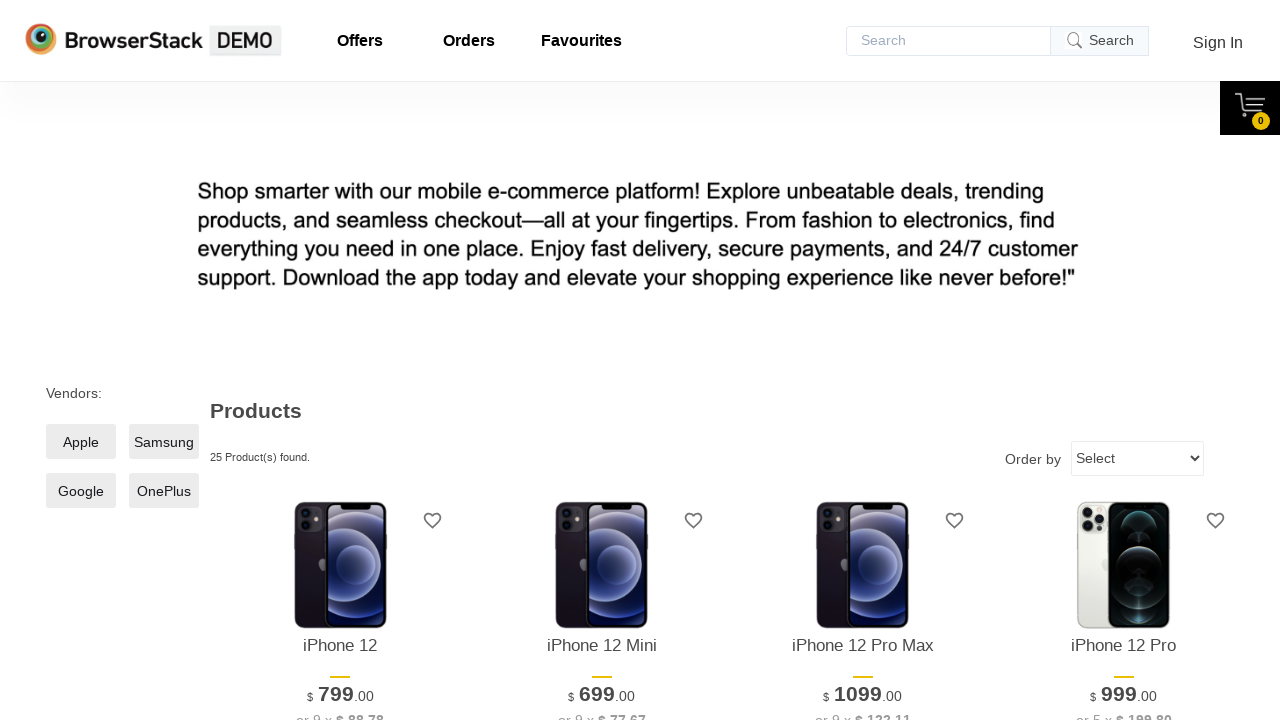

Retrieved first product name: 'iPhone 12'
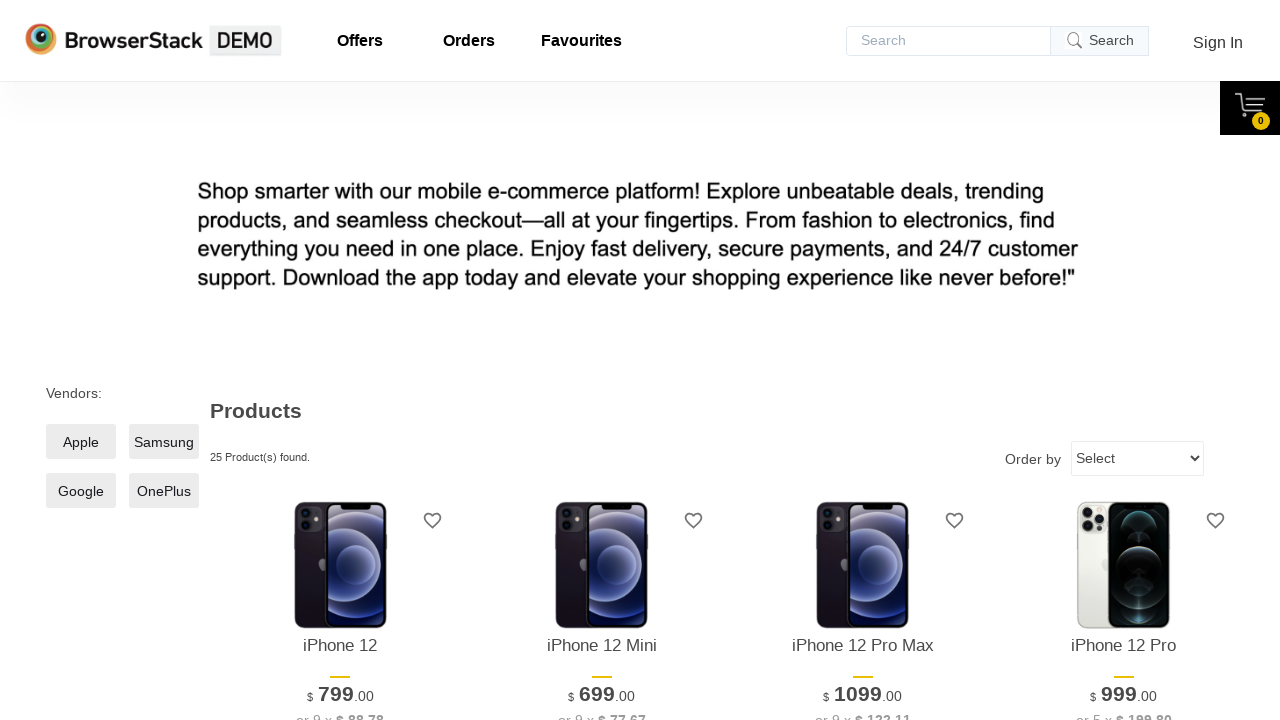

Clicked 'Add to cart' button for first product at (340, 361) on xpath=//*[@id='1']/div[4]
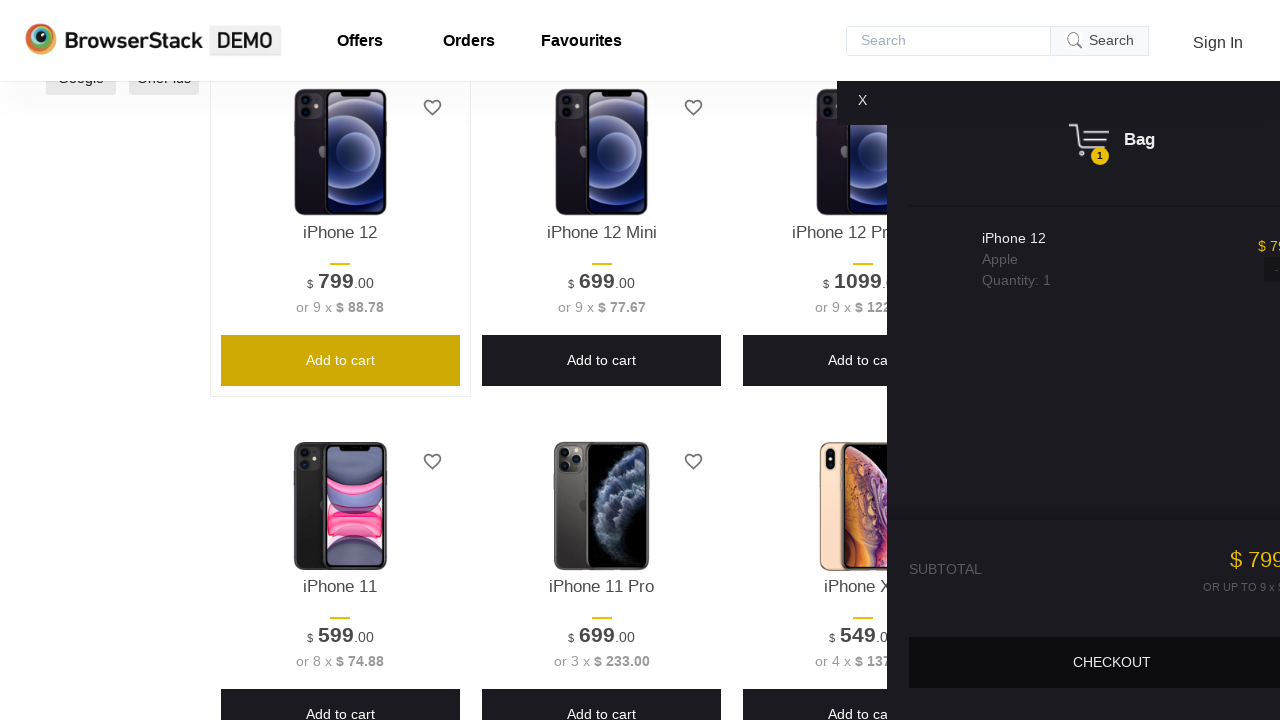

Cart panel became visible
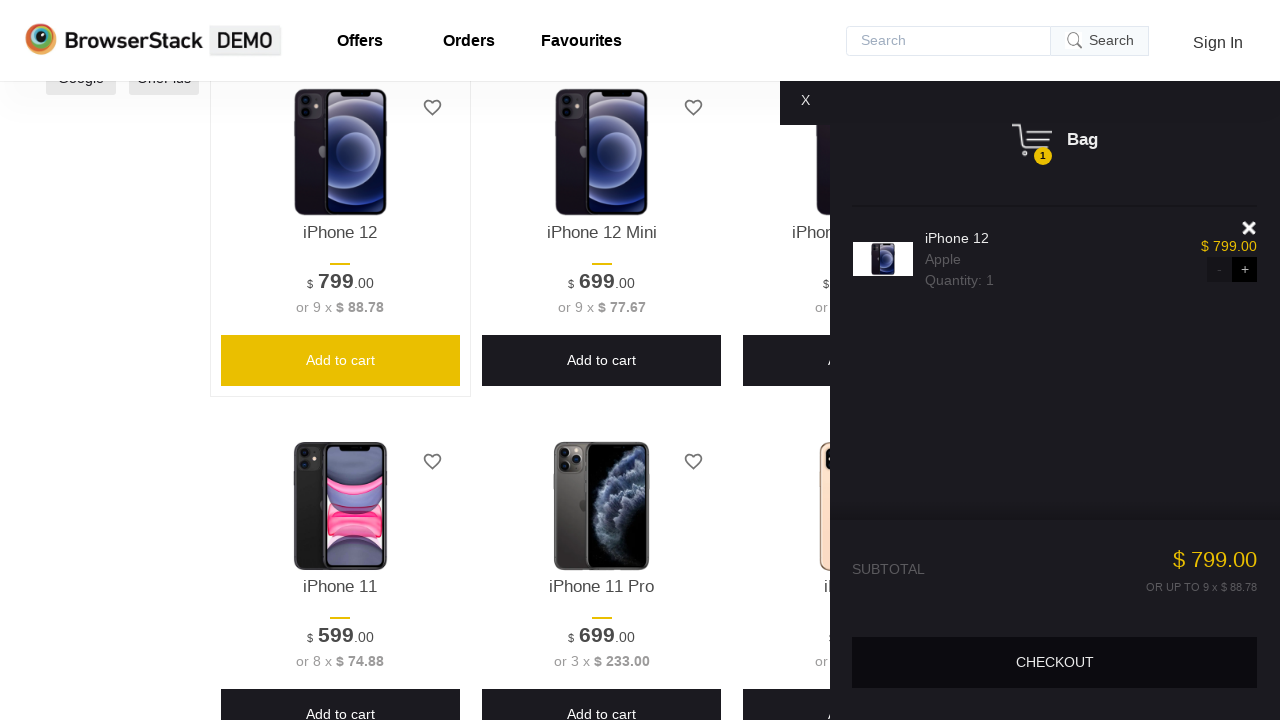

Retrieved product name from cart: 'iPhone 12'
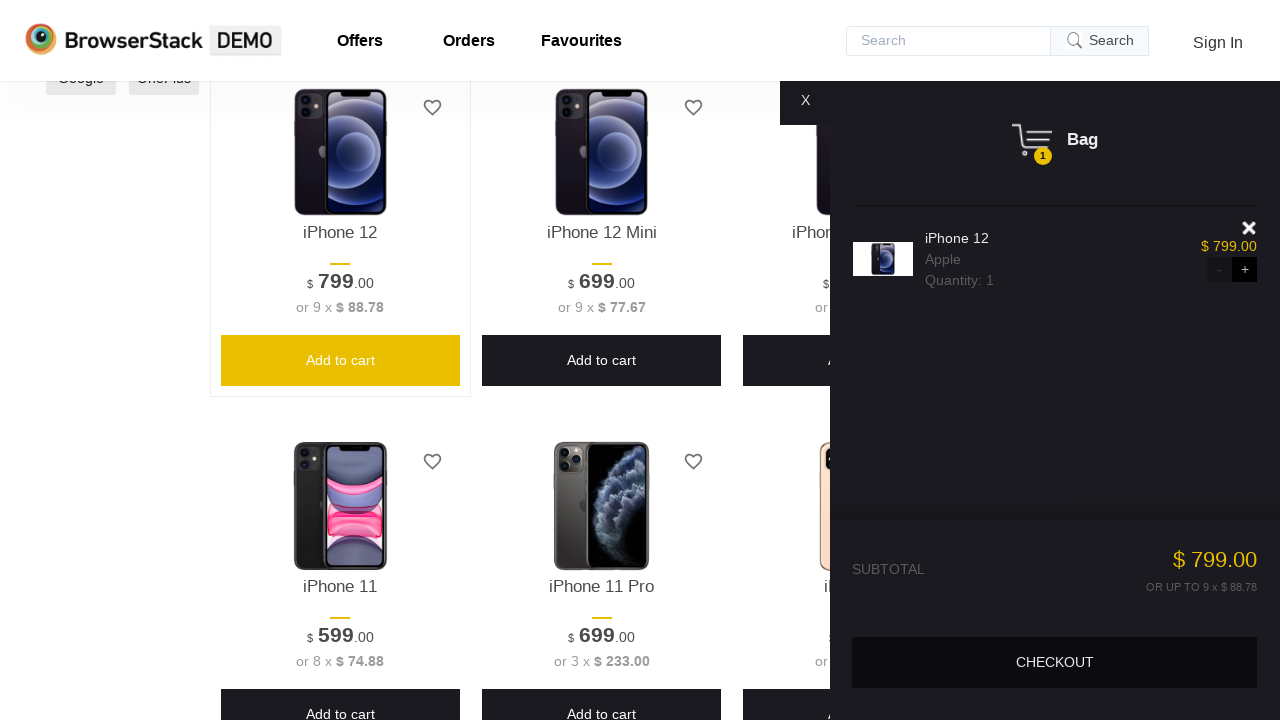

Verified product in cart matches the selected product
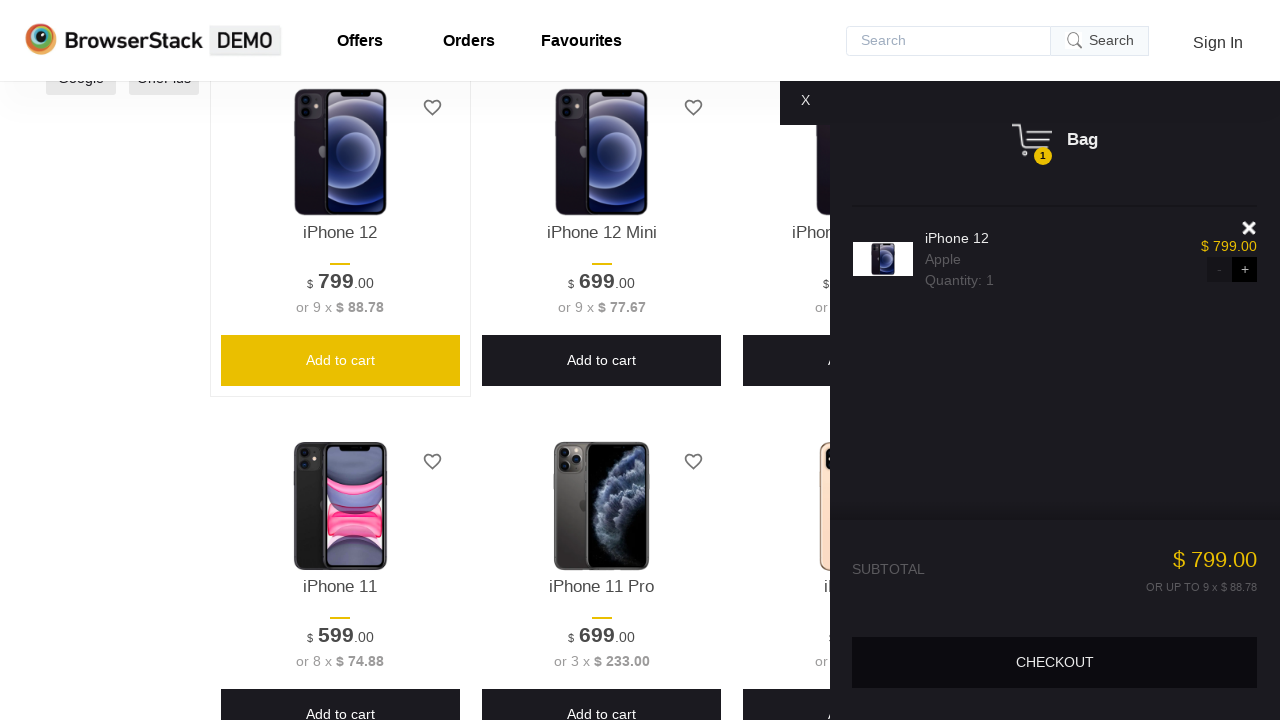

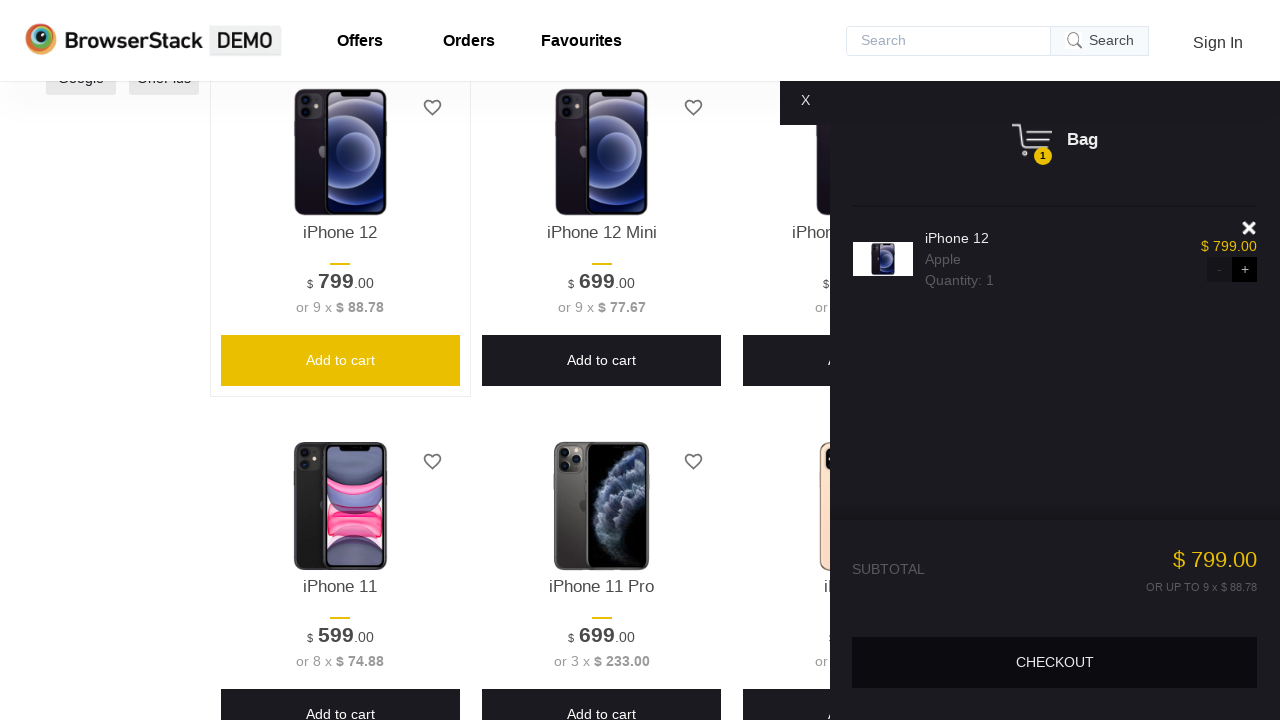